Tests interaction with multiple popup windows by clicking a button that opens both Twitter and Facebook pages, then verifies the pages are accessible

Starting URL: https://www.lambdatest.com/selenium-playground/window-popup-modal-demo

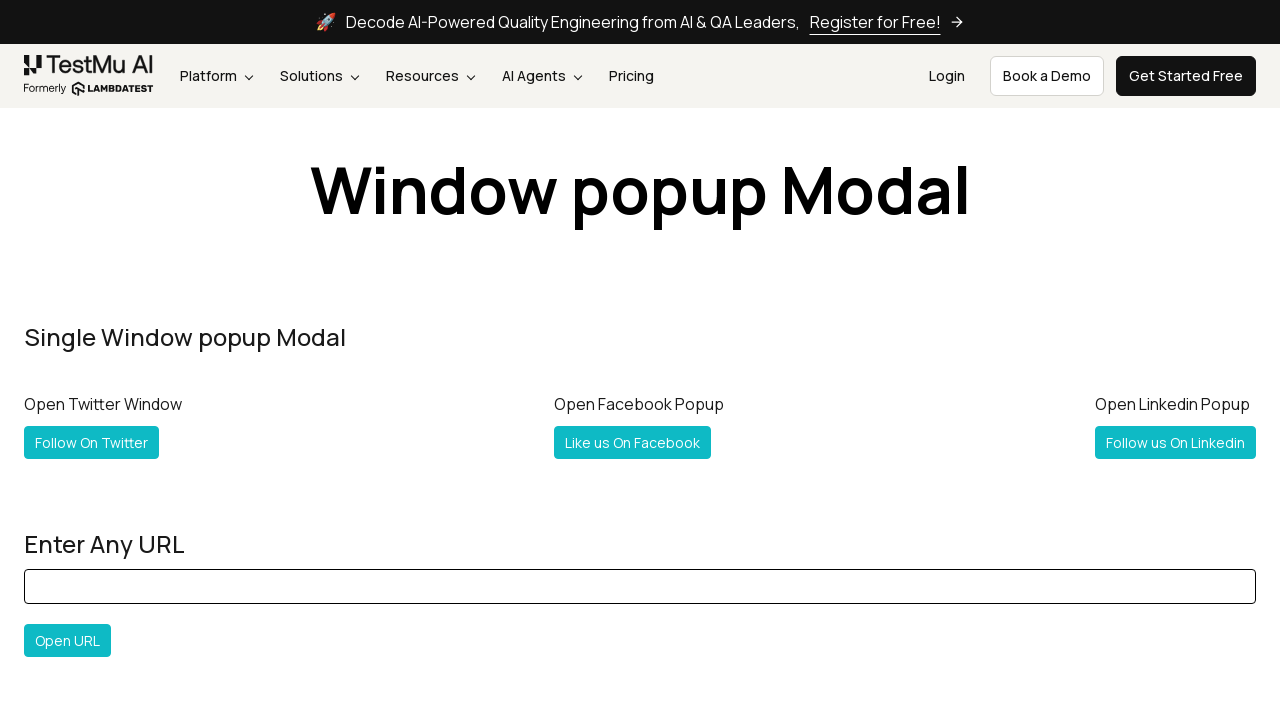

Clicked 'Follow All' button to open multiple popup windows at (122, 360) on #followboth
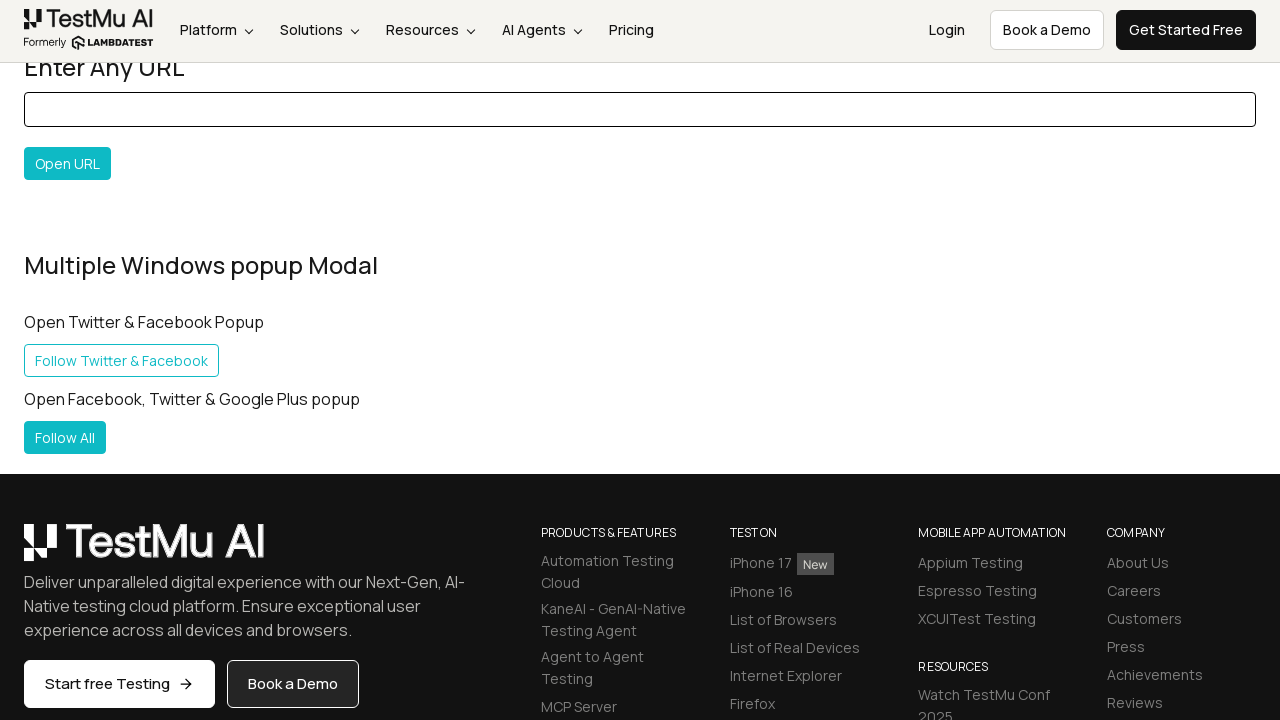

Captured first popup window
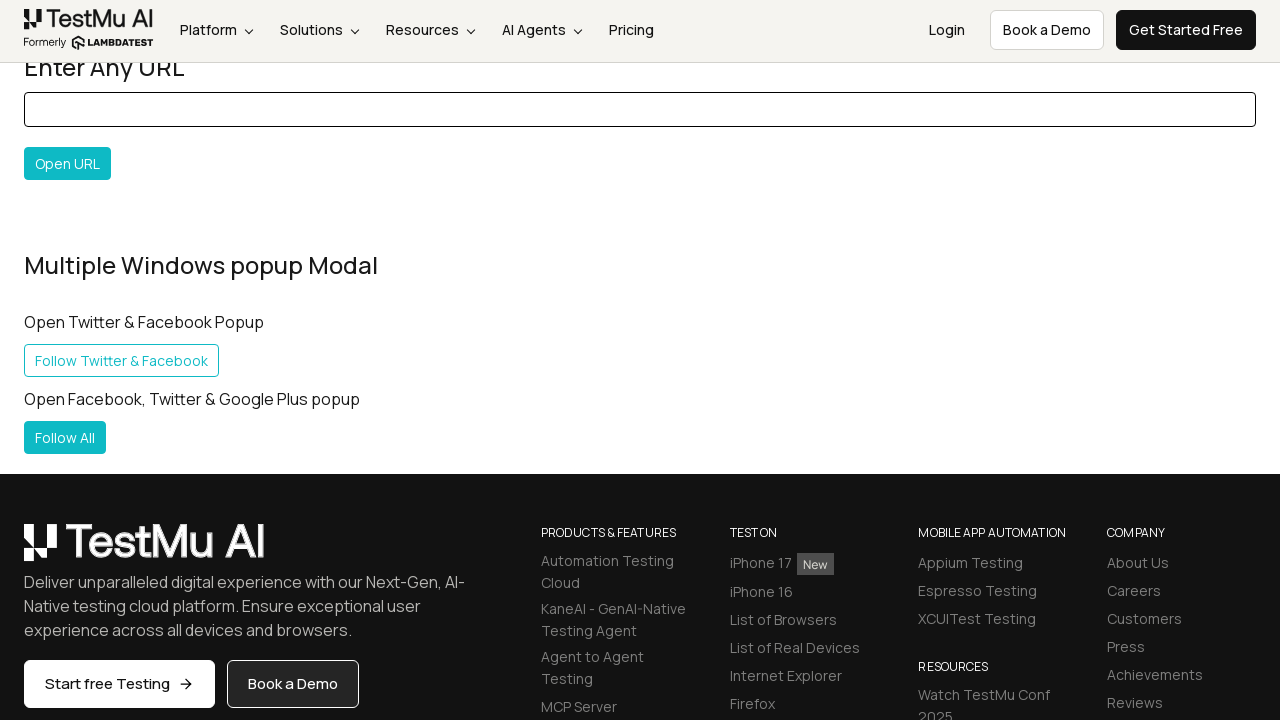

Popup window finished loading
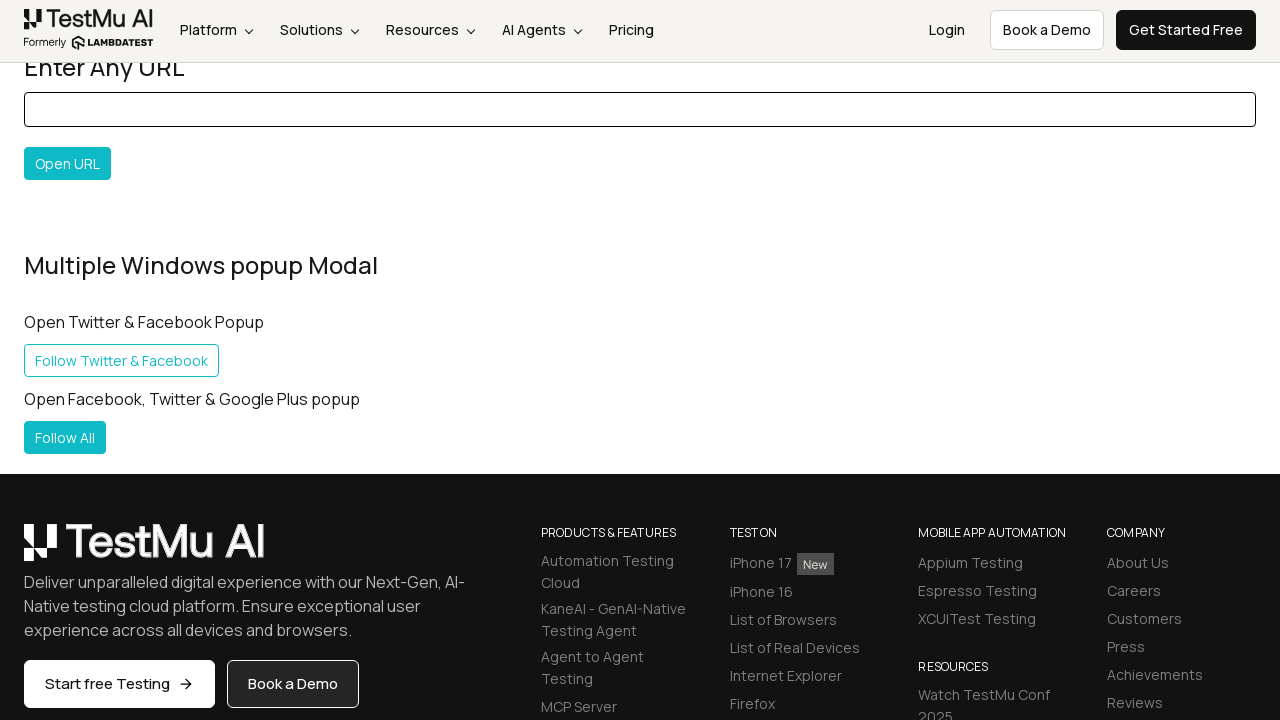

Retrieved all open windows/pages from context
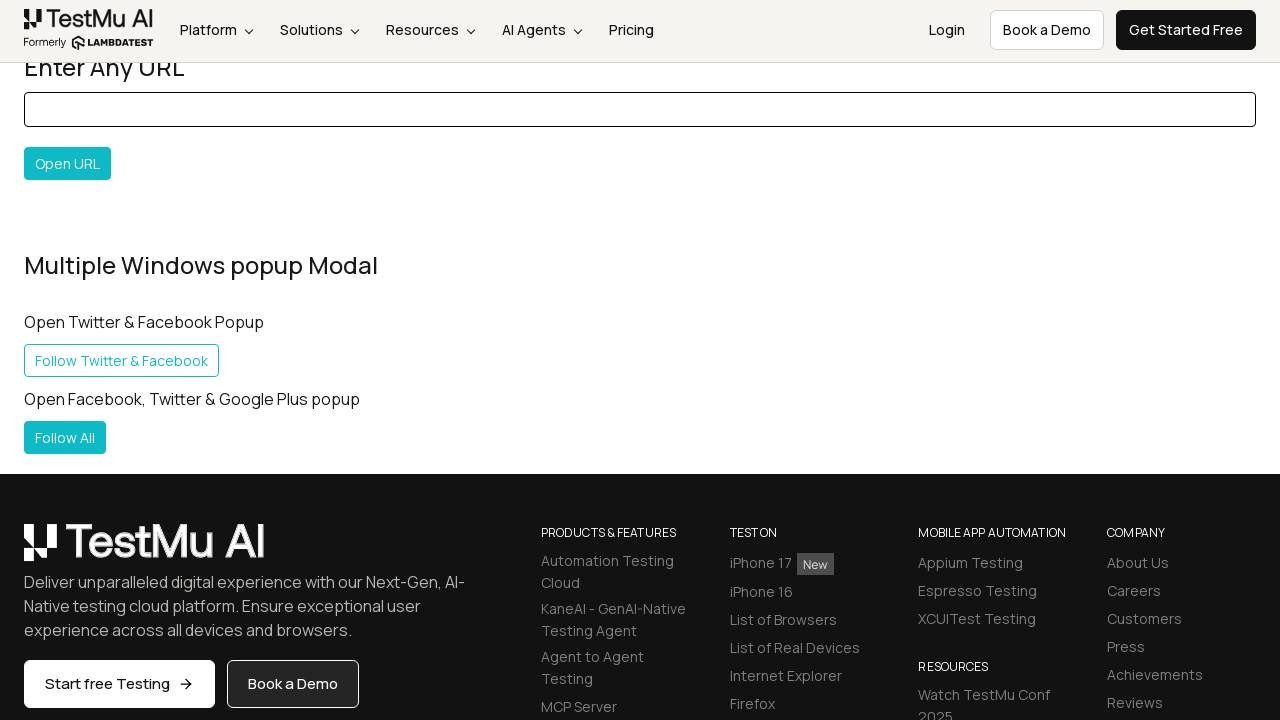

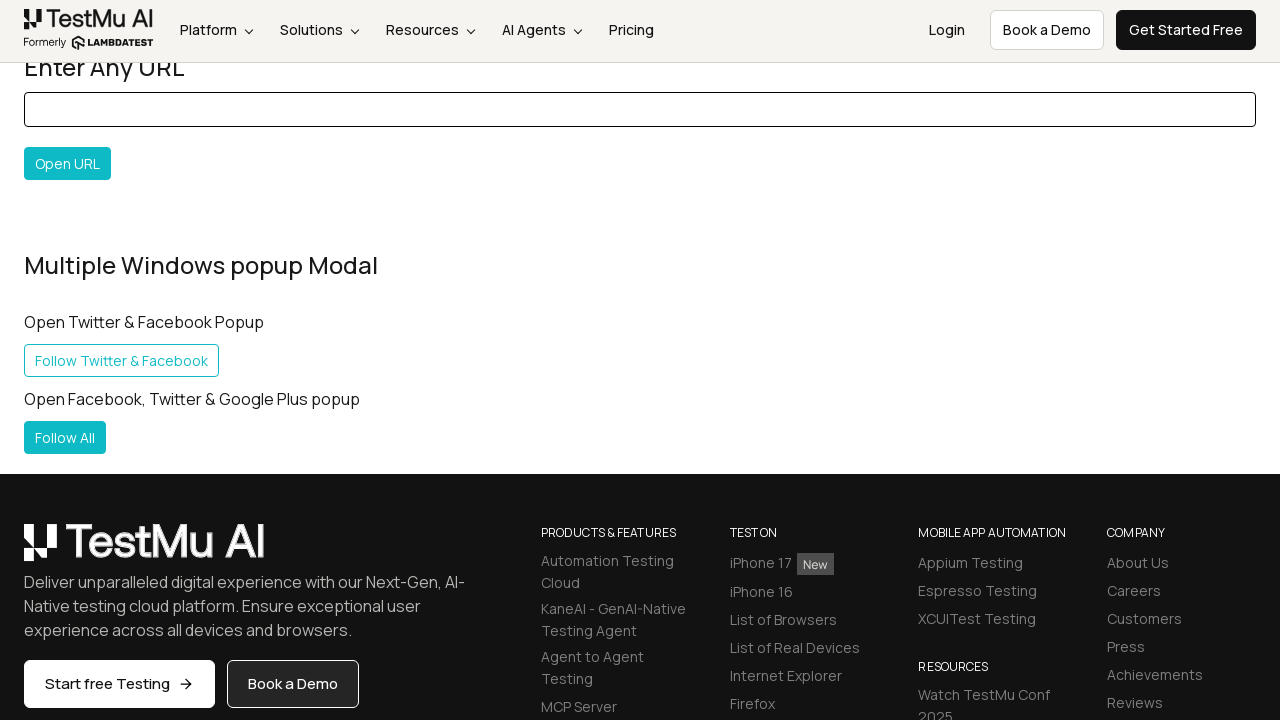